Navigates to the Kerala Public Service Commission website and verifies that anchor links are present on the page.

Starting URL: https://www.keralapsc.gov.in/

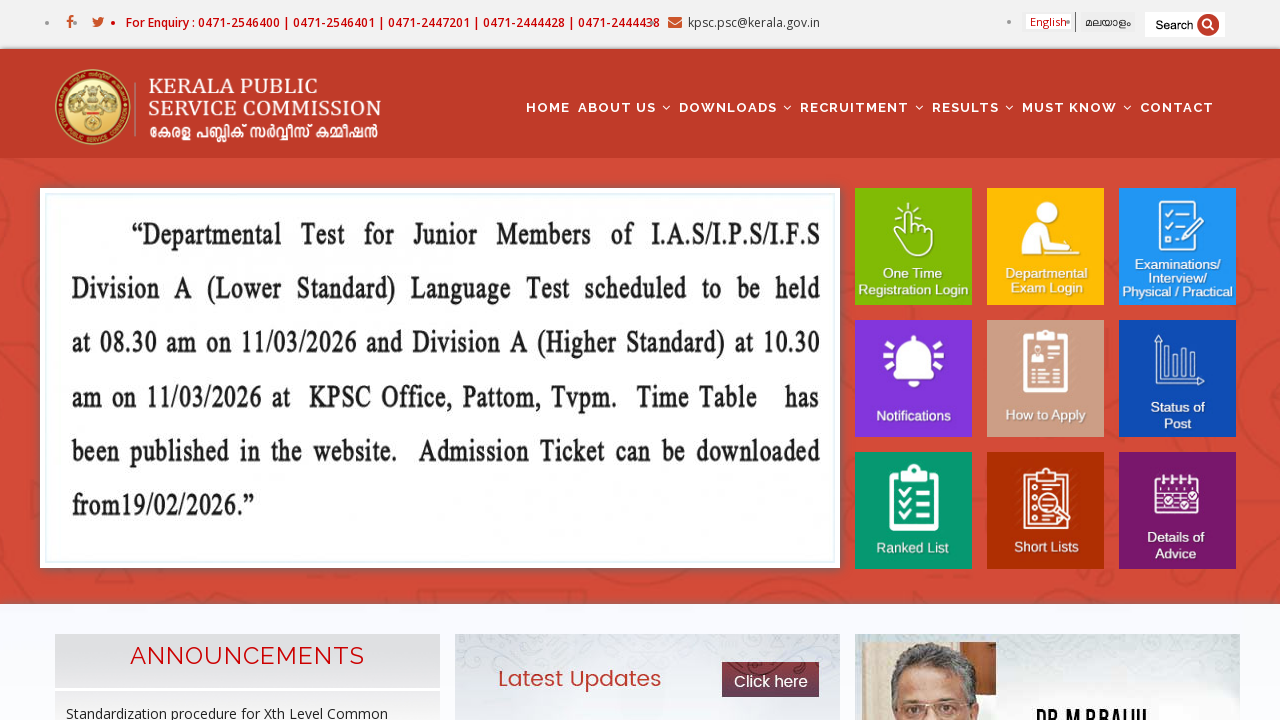

Waited for anchor links to load on Kerala PSC website
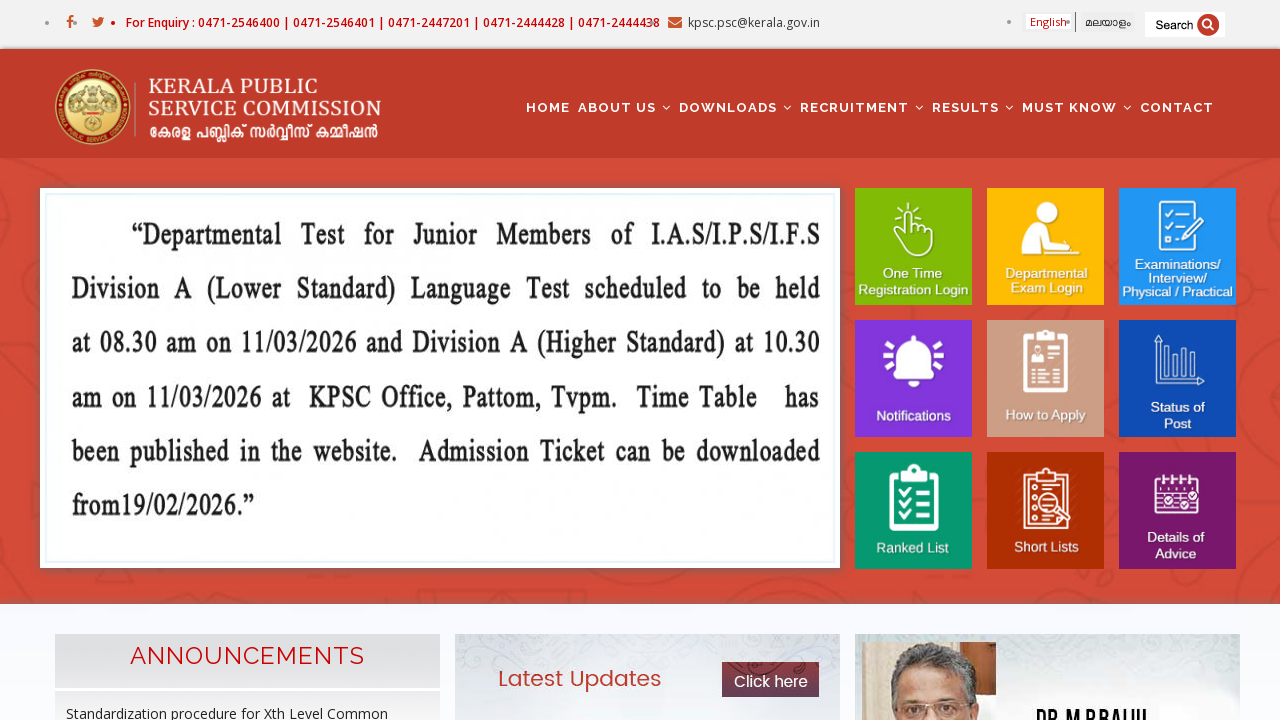

Located all anchor links on the page
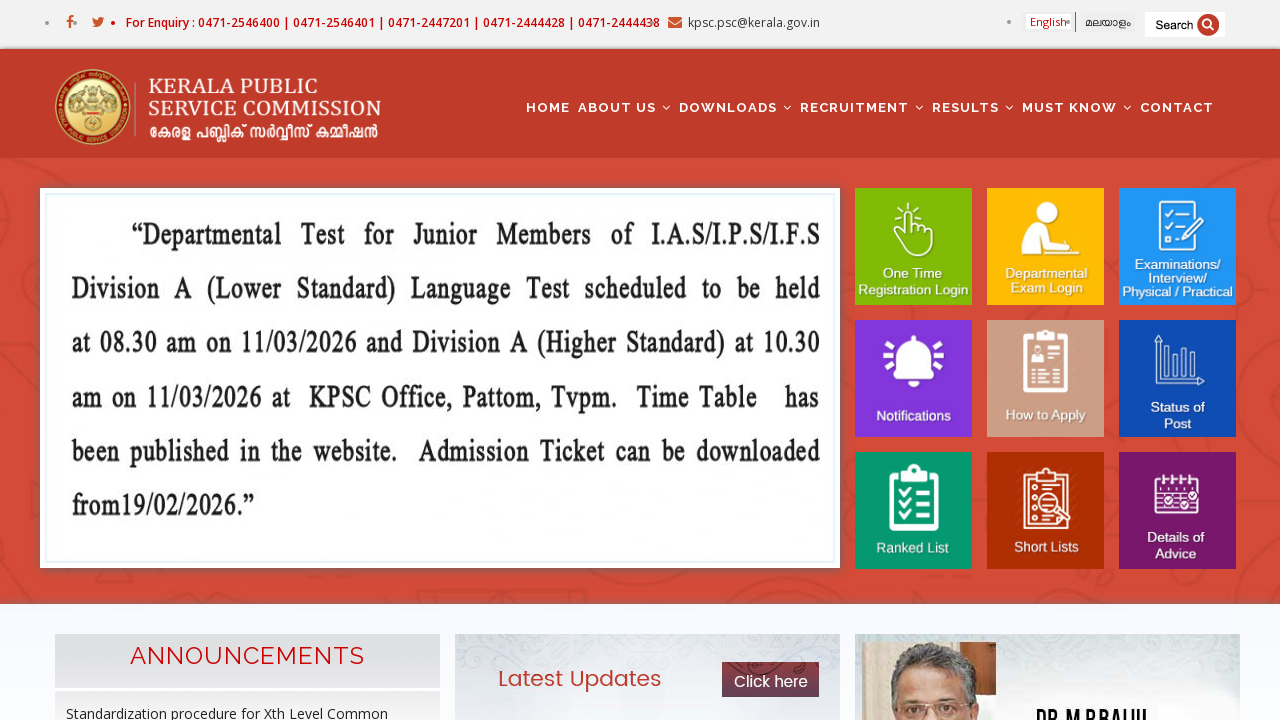

Verified that 129 anchor links are present on the page
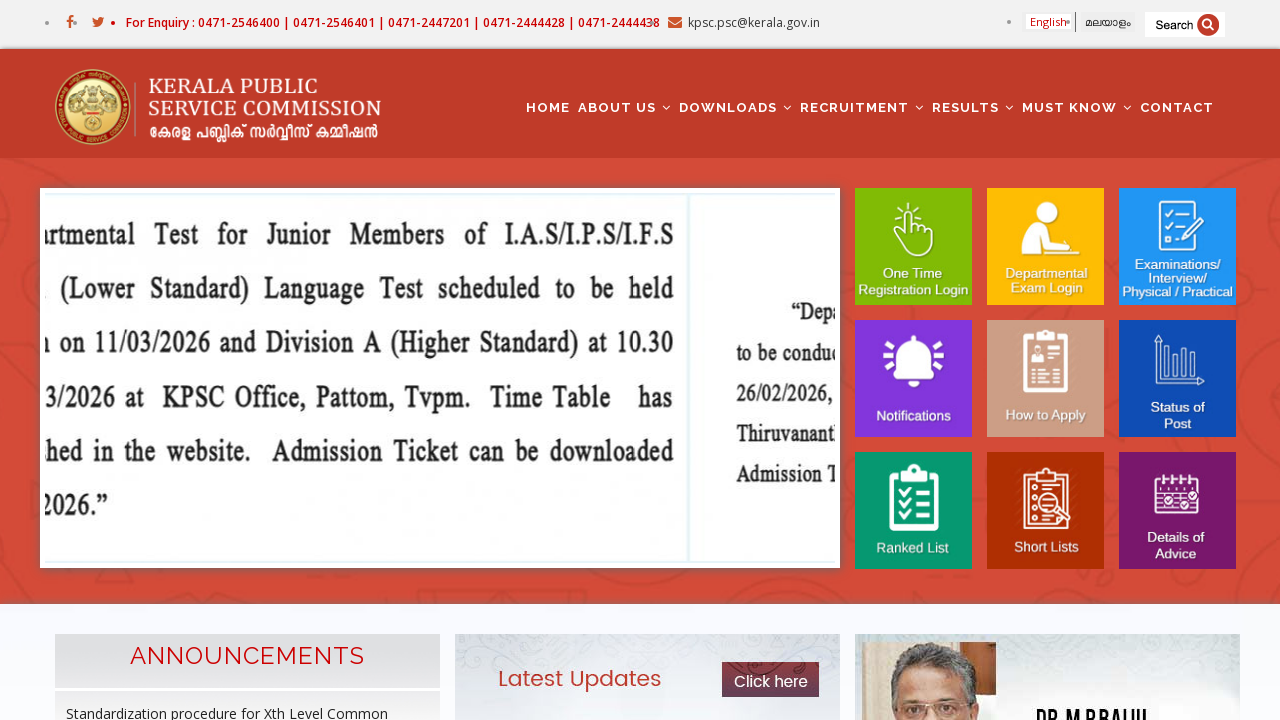

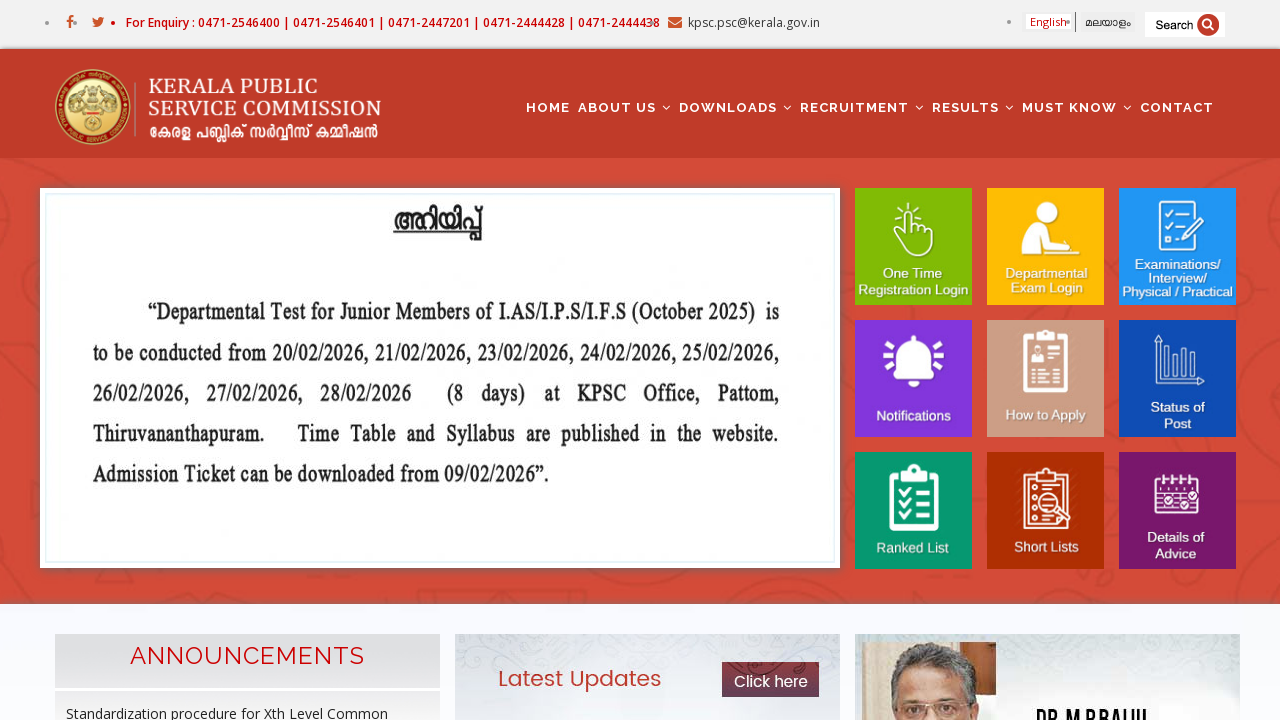